Tests basic JavaScript alert by clicking the first alert button, verifying the alert text is "I am a JS Alert", and accepting the alert

Starting URL: https://the-internet.herokuapp.com/javascript_alerts

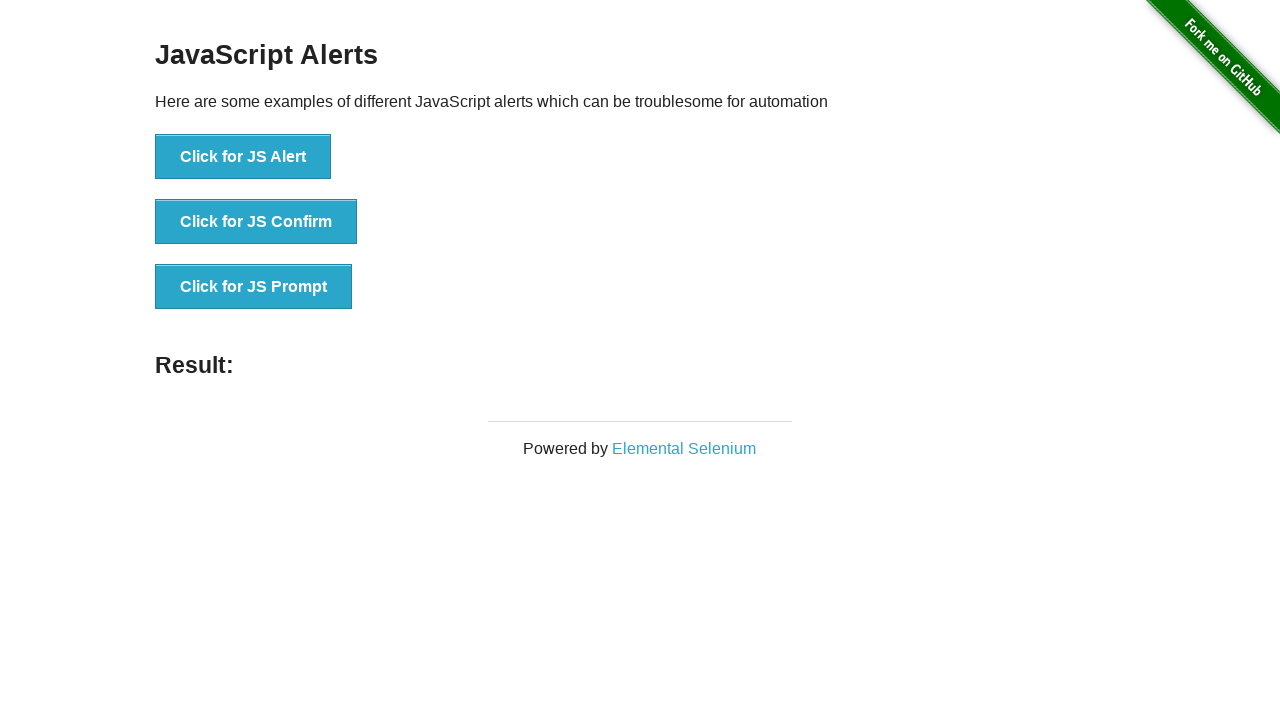

Clicked the first alert button at (243, 157) on button[onclick='jsAlert()']
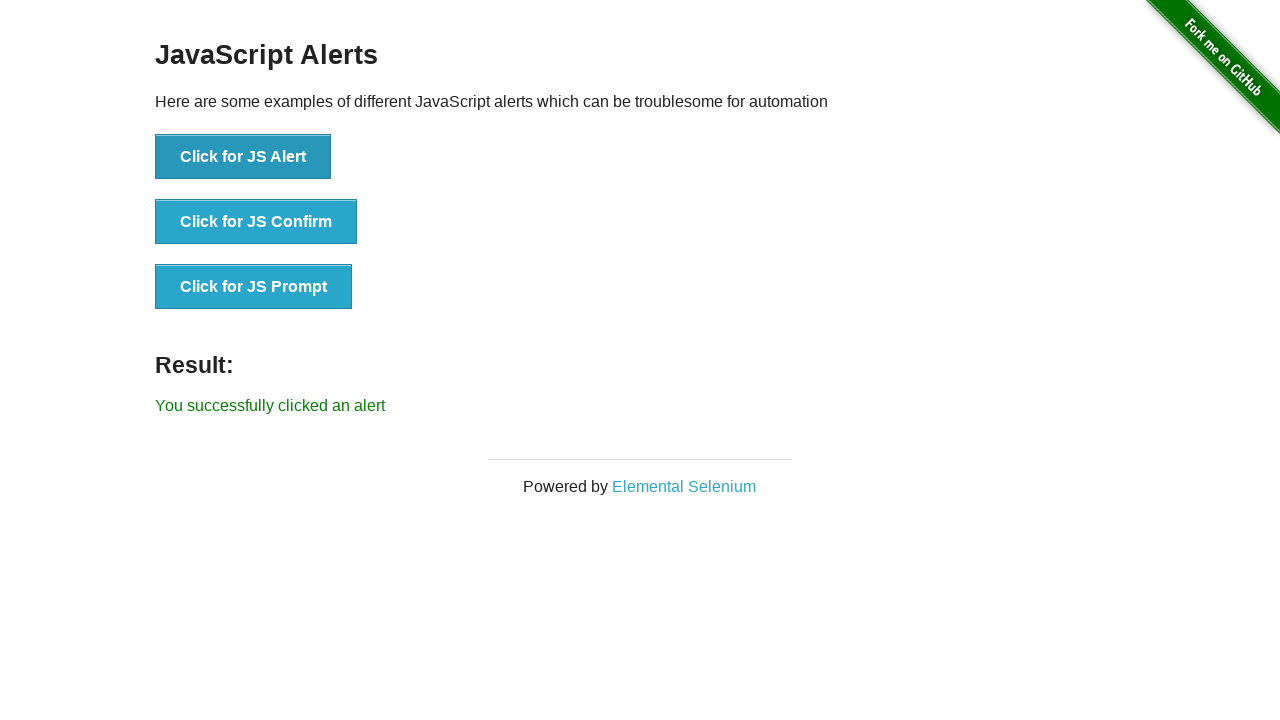

Set up dialog handler to accept alerts
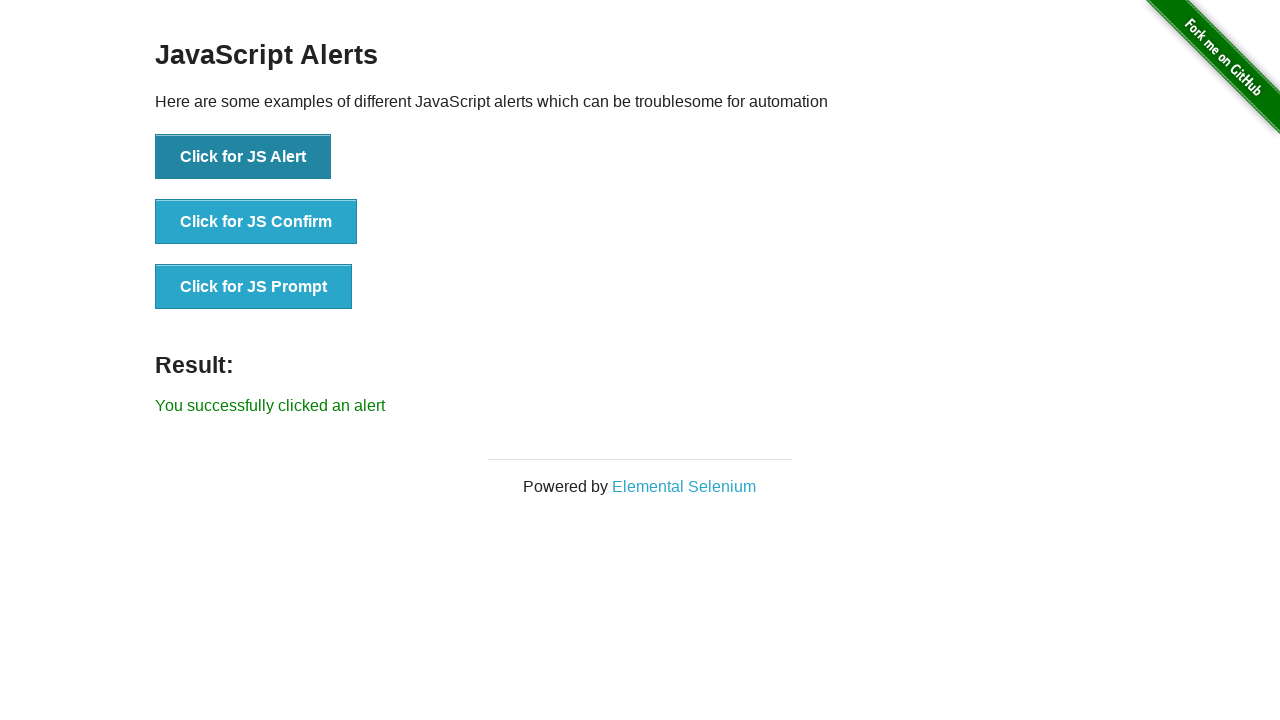

Clicked the alert button to trigger JS alert with text 'I am a JS Alert' at (243, 157) on button[onclick='jsAlert()']
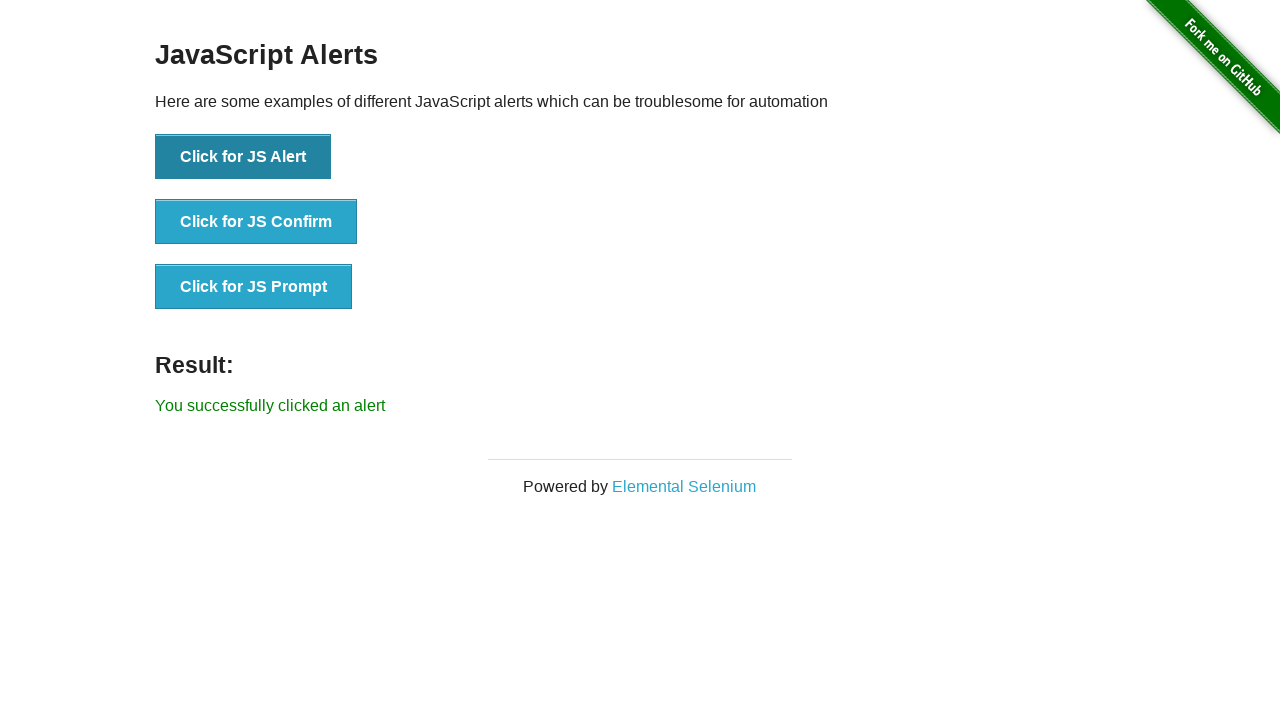

Alert was accepted and result text appeared
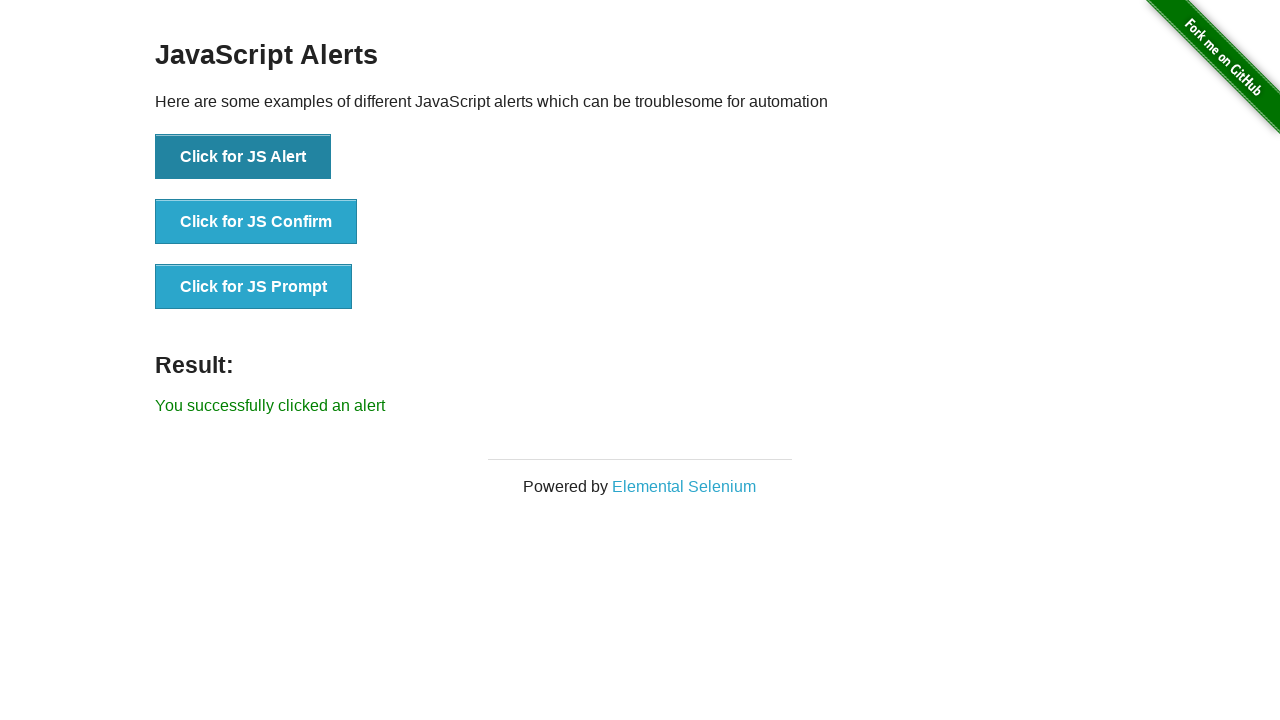

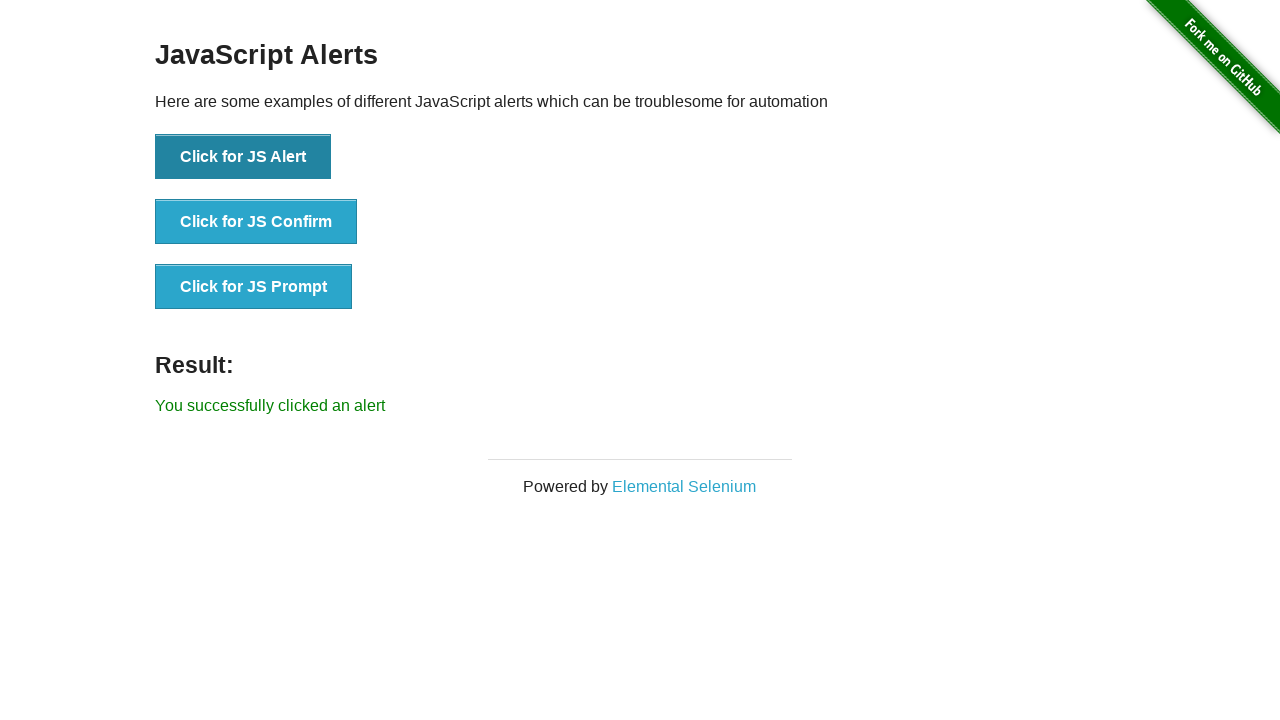